Tests a loading images page by waiting for dynamically loaded content (an award image) to appear on the page.

Starting URL: https://bonigarcia.dev/selenium-webdriver-java/loading-images.html

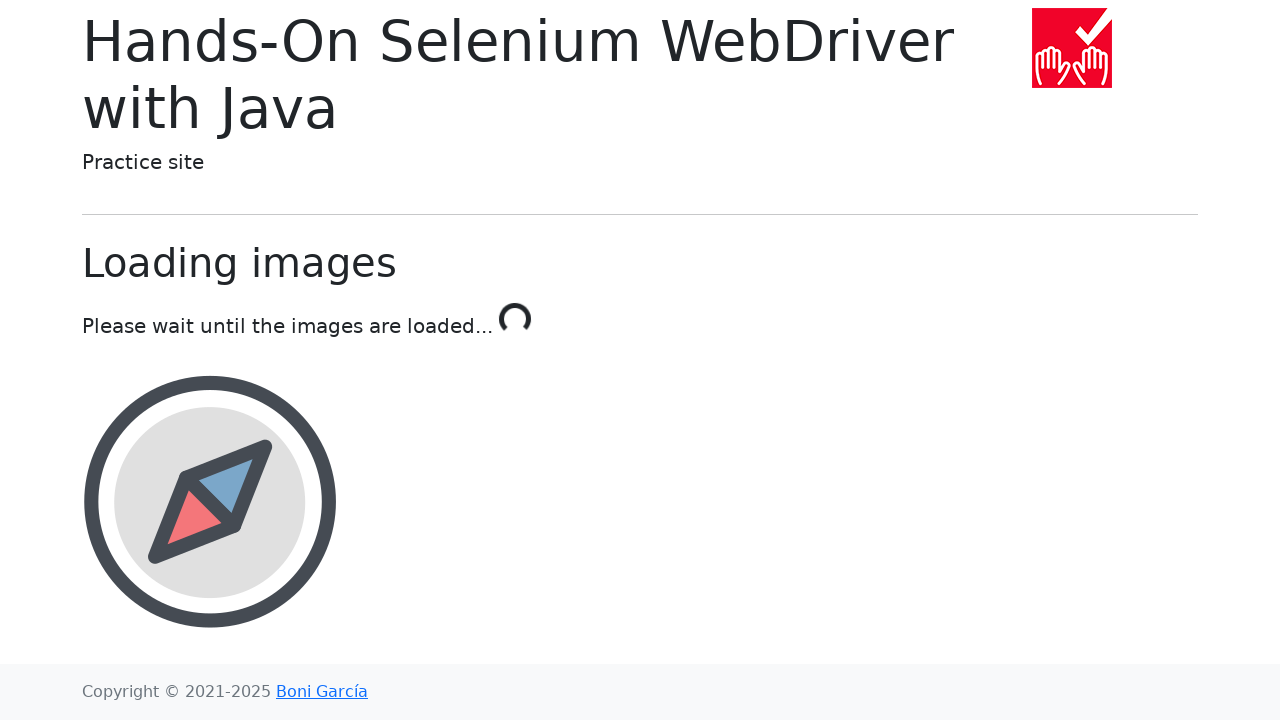

Navigated to loading images page
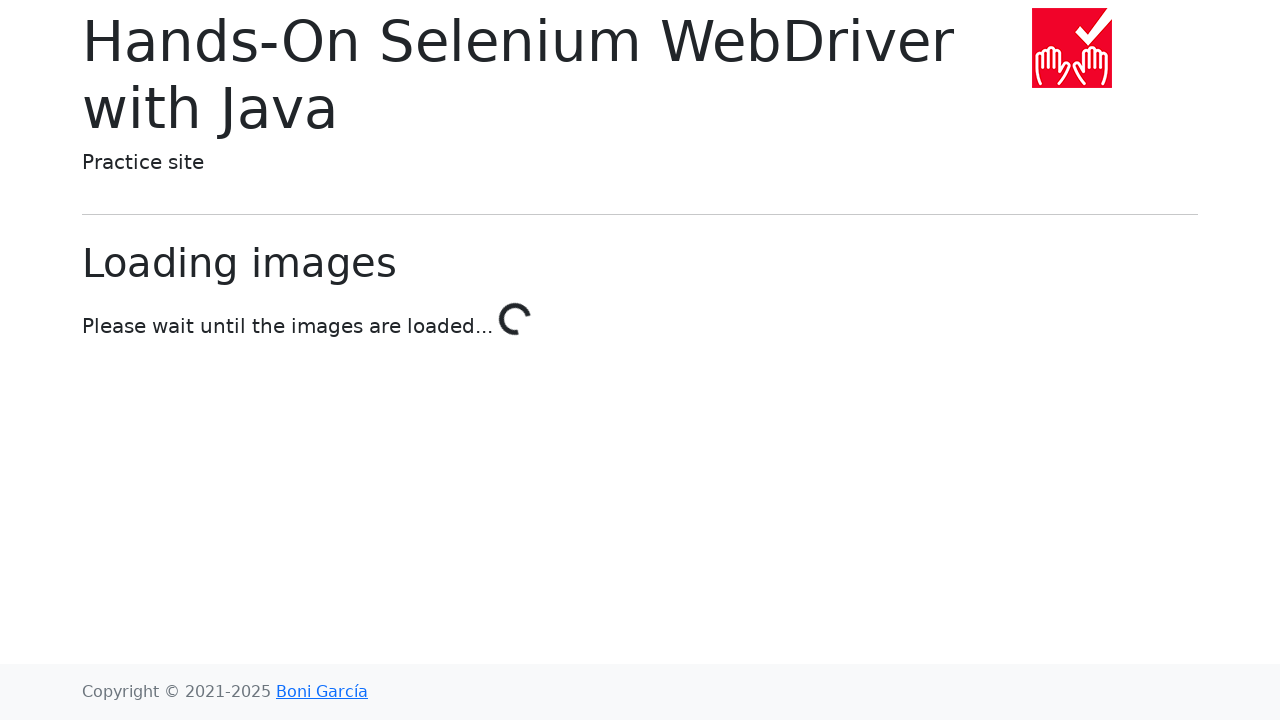

Award image element appeared on page
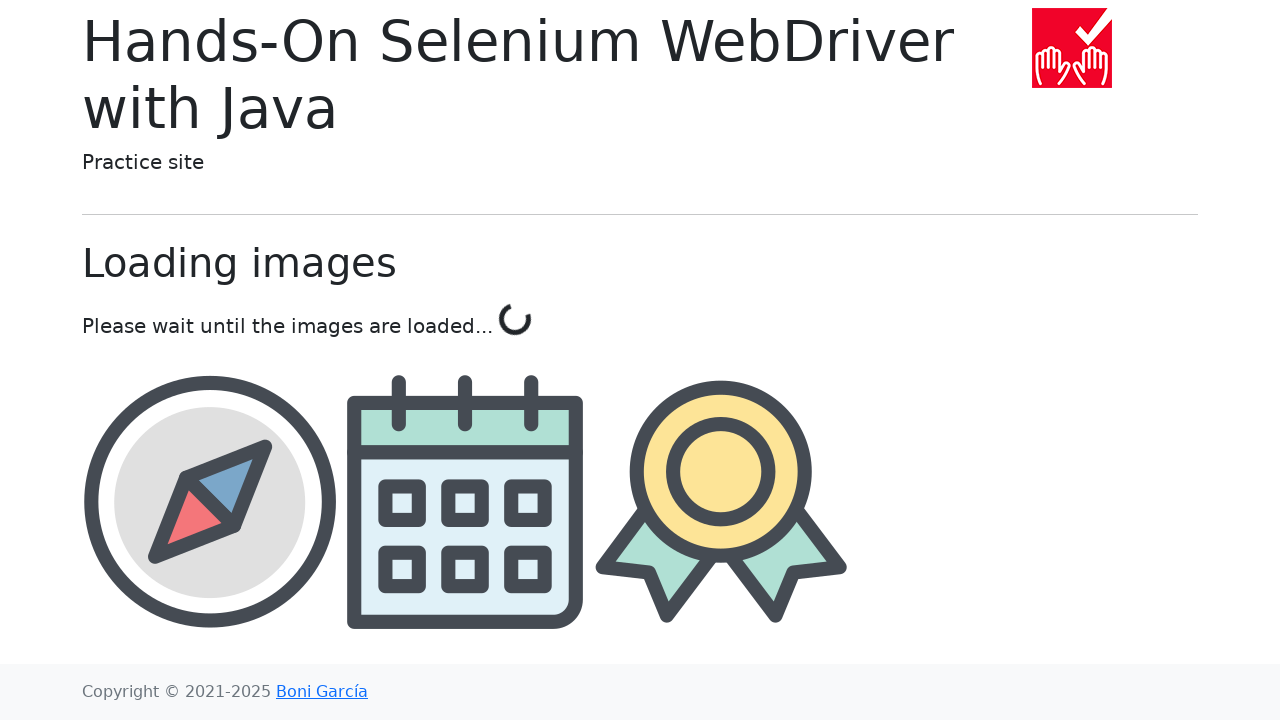

Located award image element
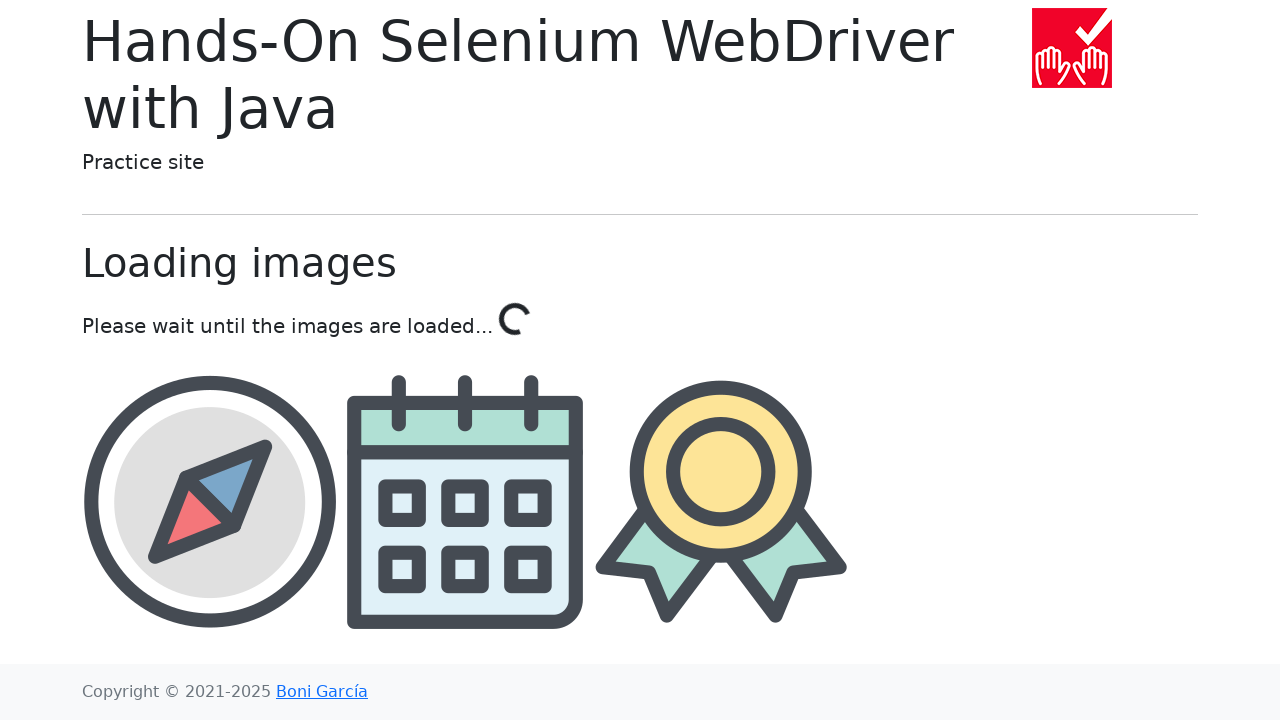

Verified award image has src attribute
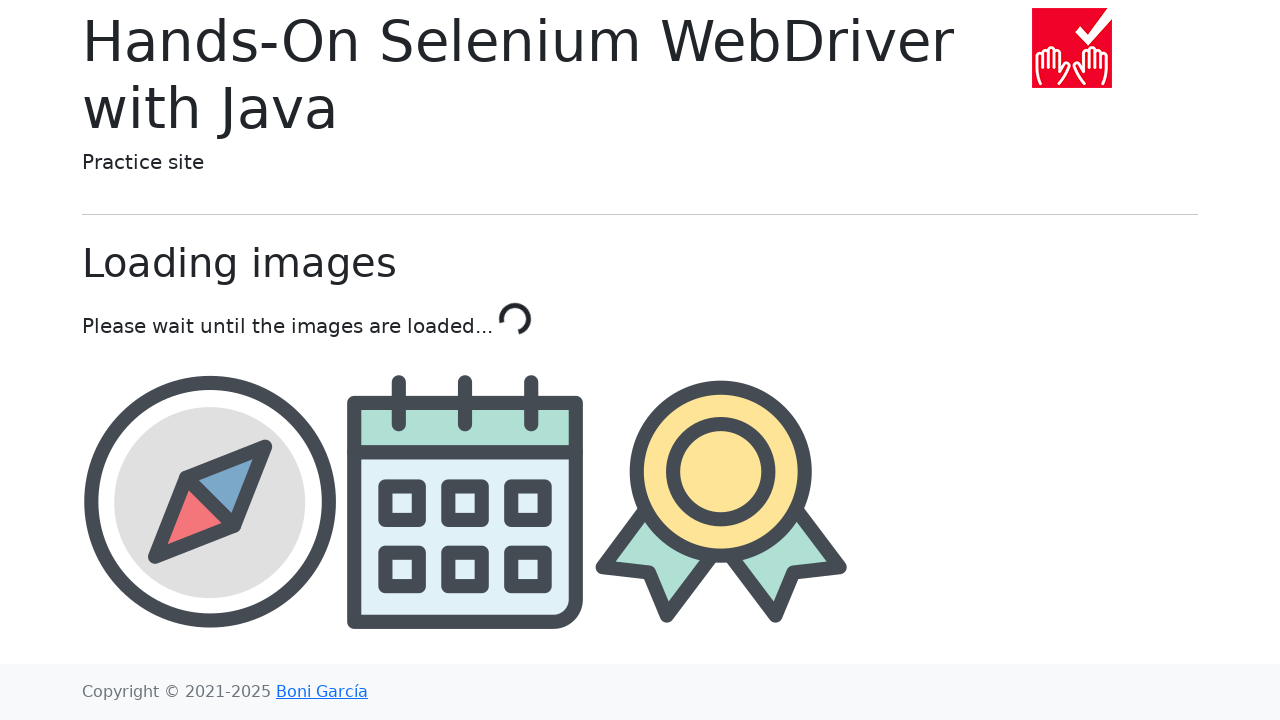

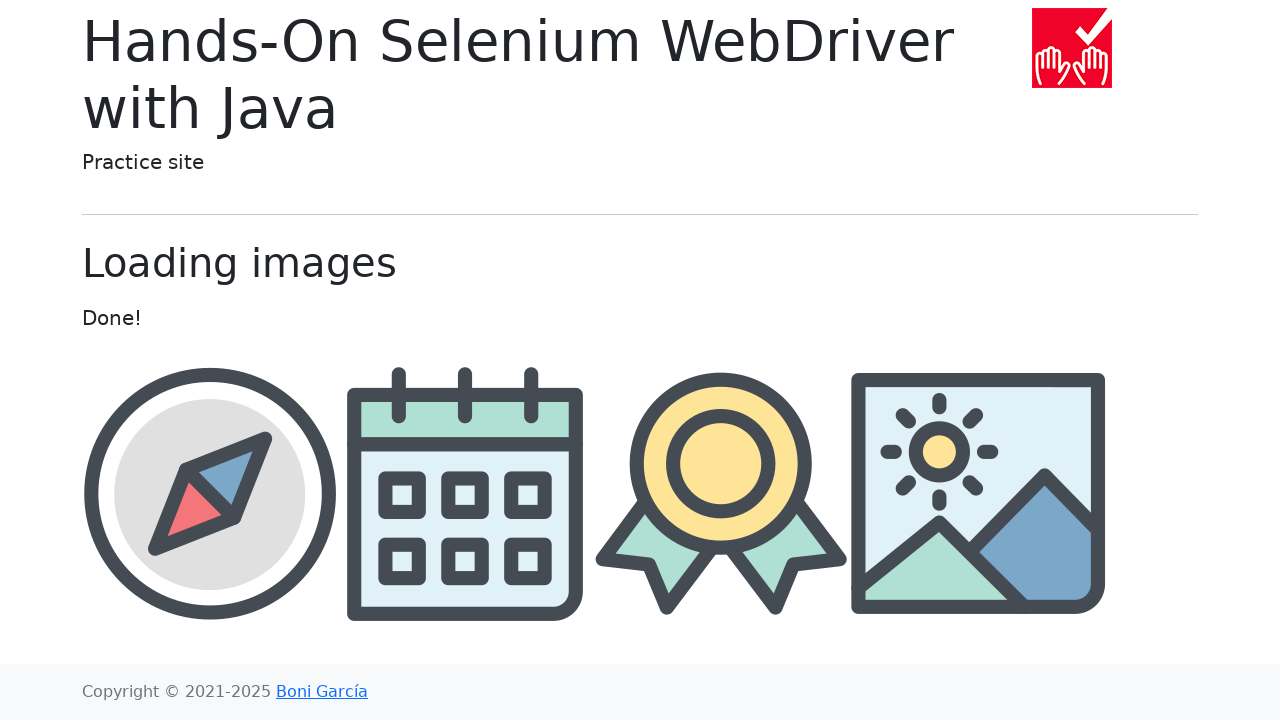